Tests checkbox elements on an HTML forms page by locating all checkboxes and verifying they are present and interactable

Starting URL: http://echoecho.com/htmlforms09.htm

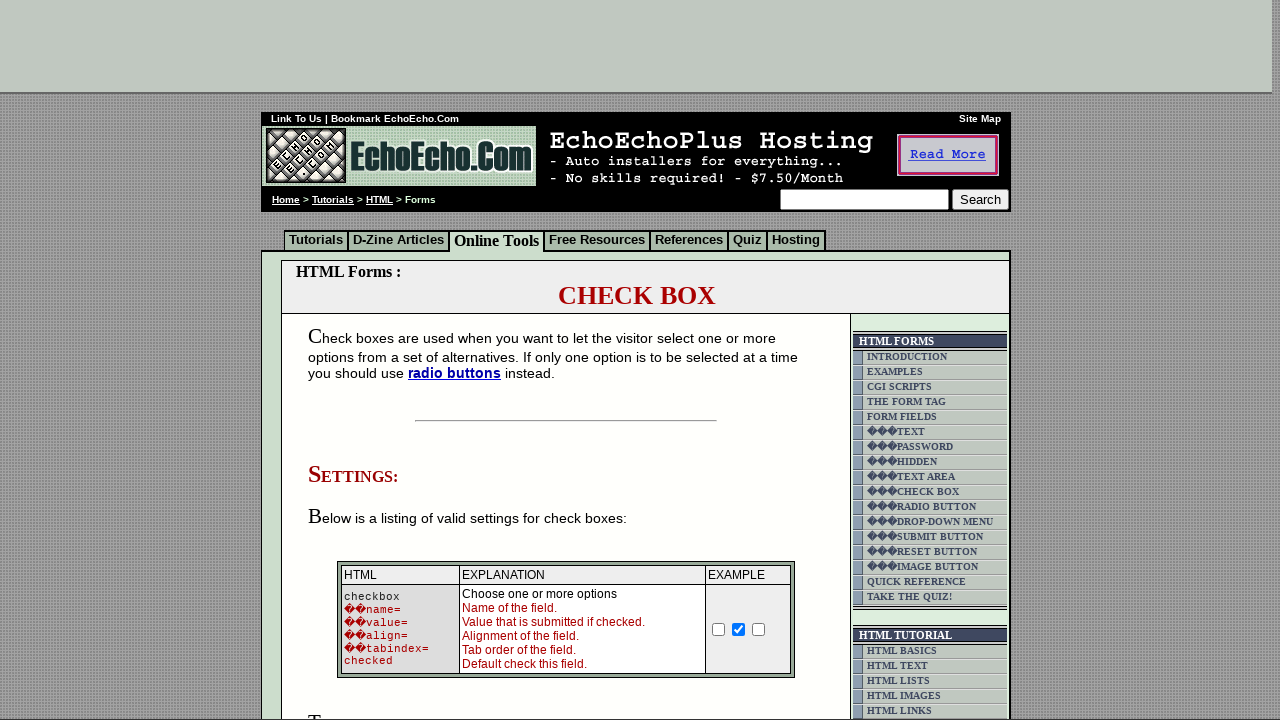

Navigated to HTML forms page
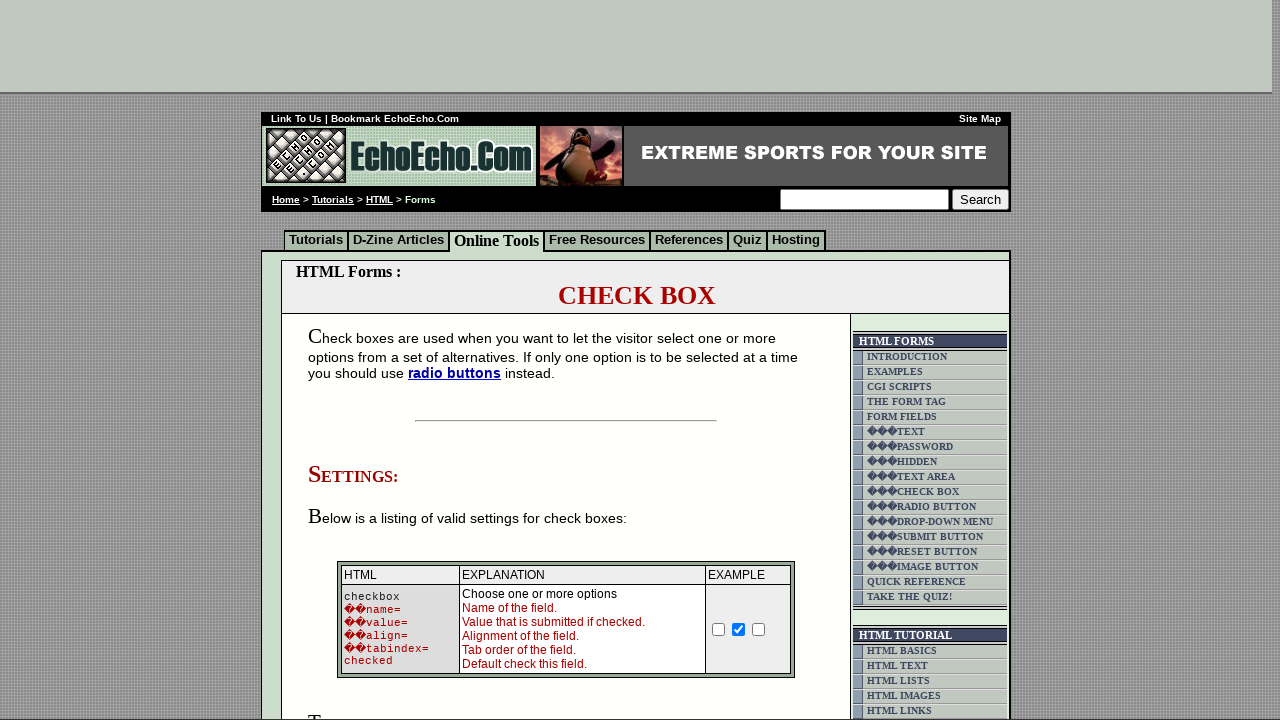

Checkbox elements loaded and present on page
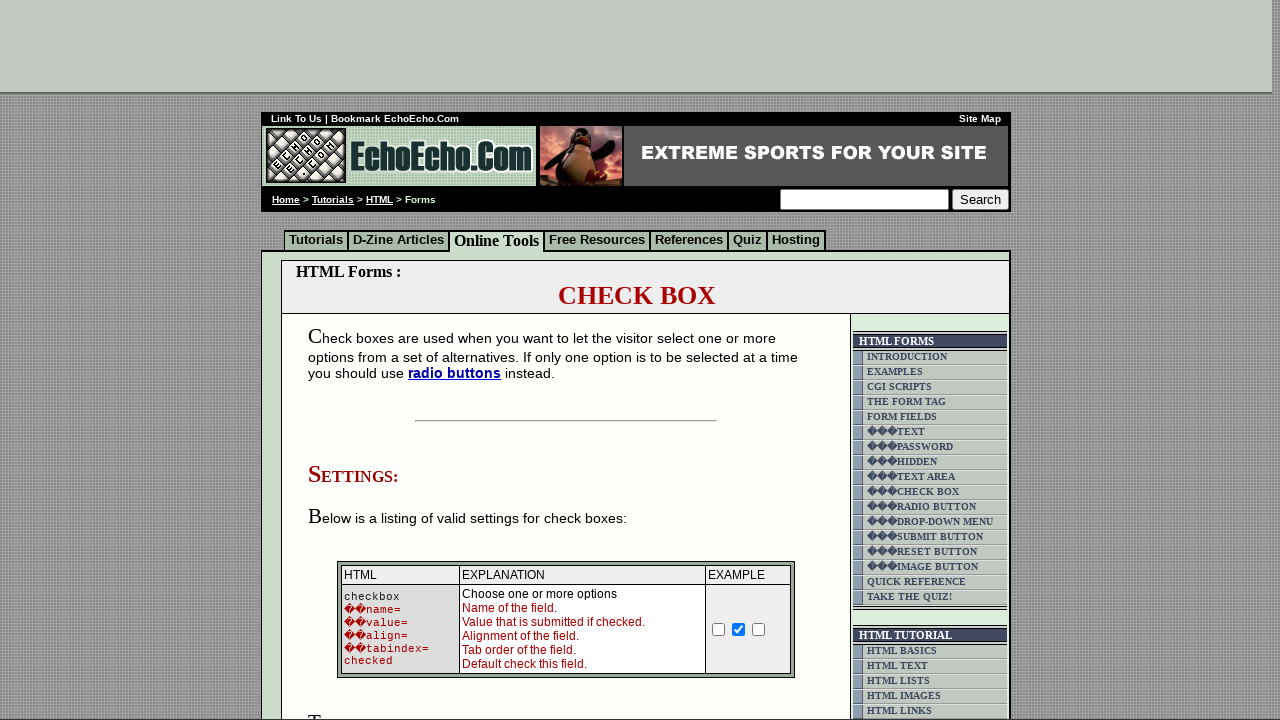

Located all checkbox elements in table
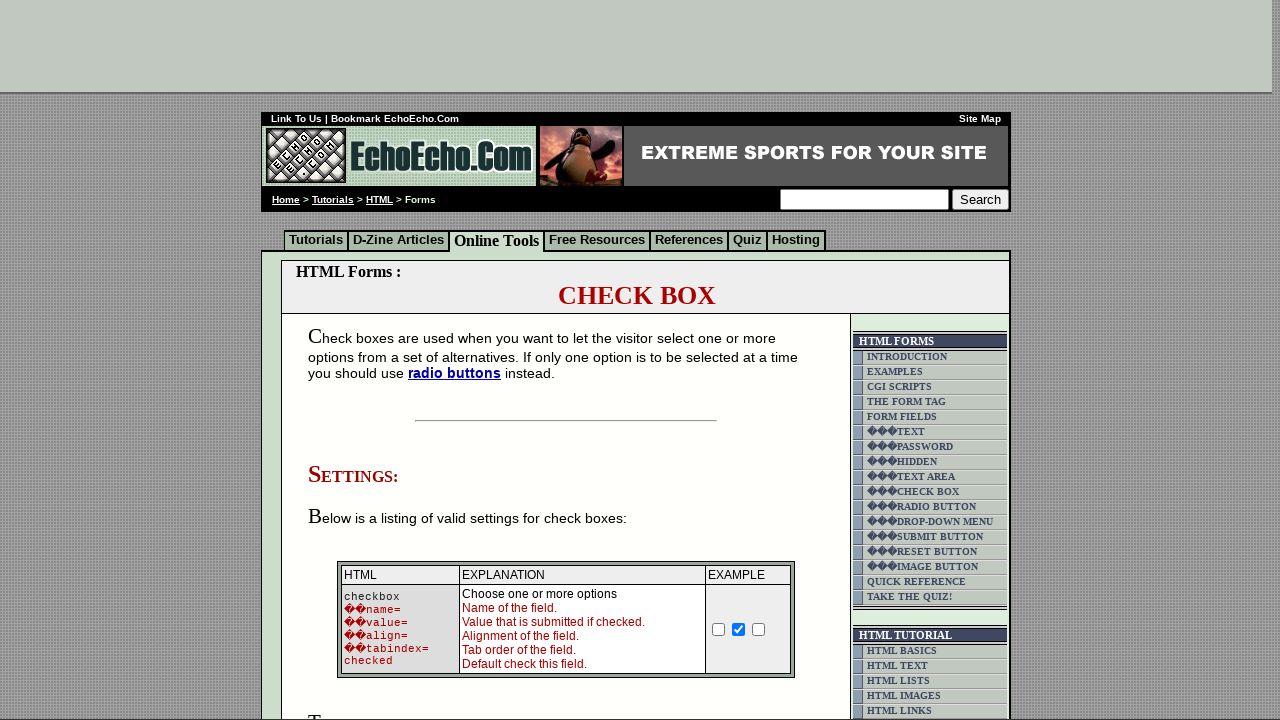

Verified 3 checkboxes are present and interactable
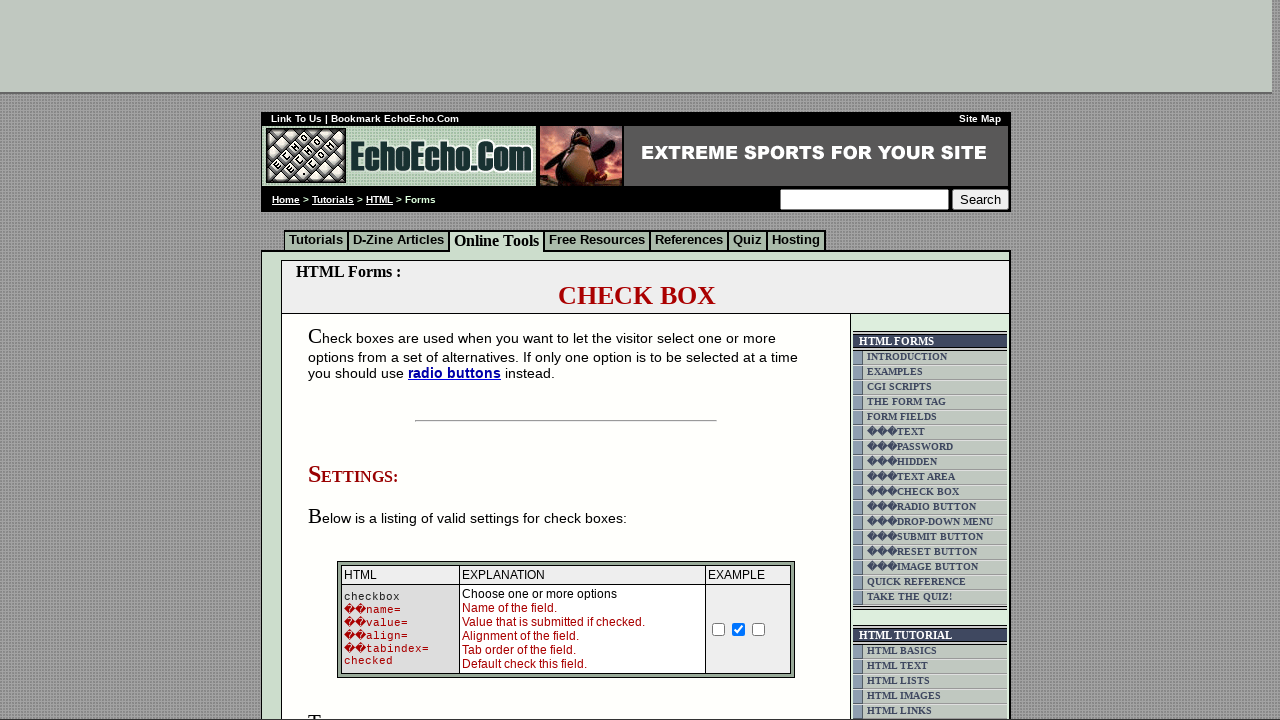

Clicked first checkbox to demonstrate interaction at (354, 360) on td.table5 input[type='checkbox'] >> nth=0
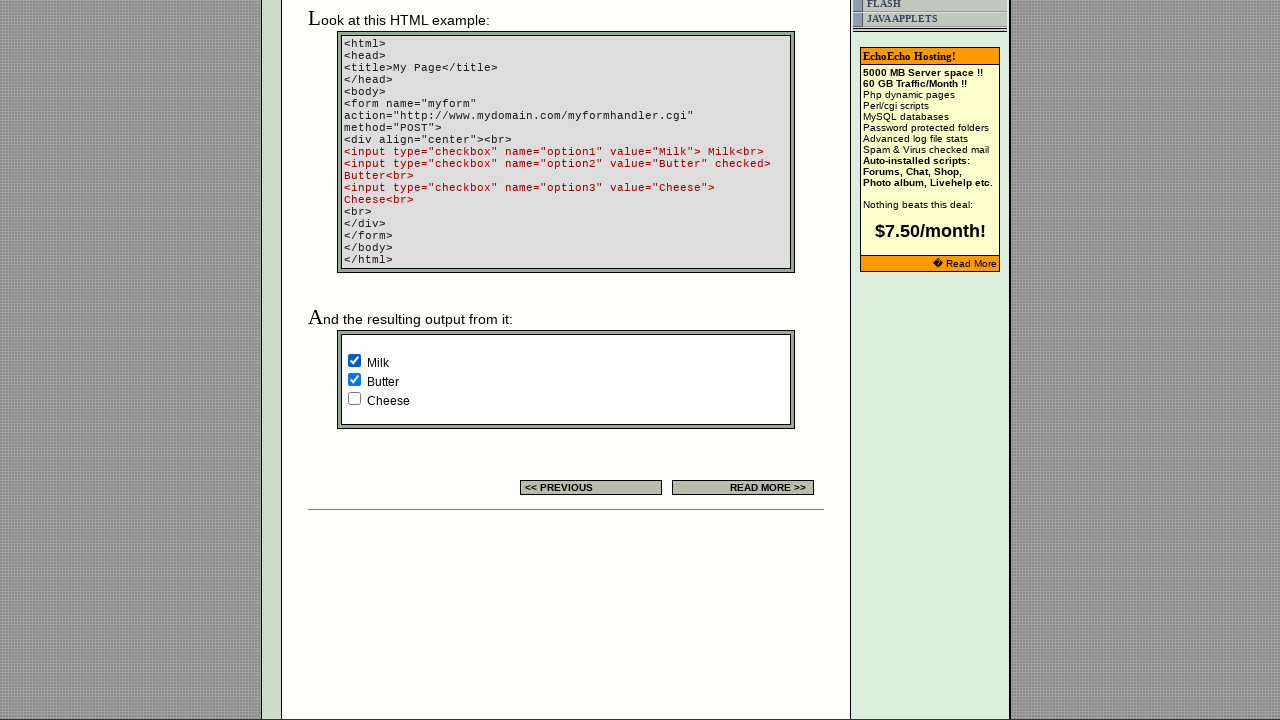

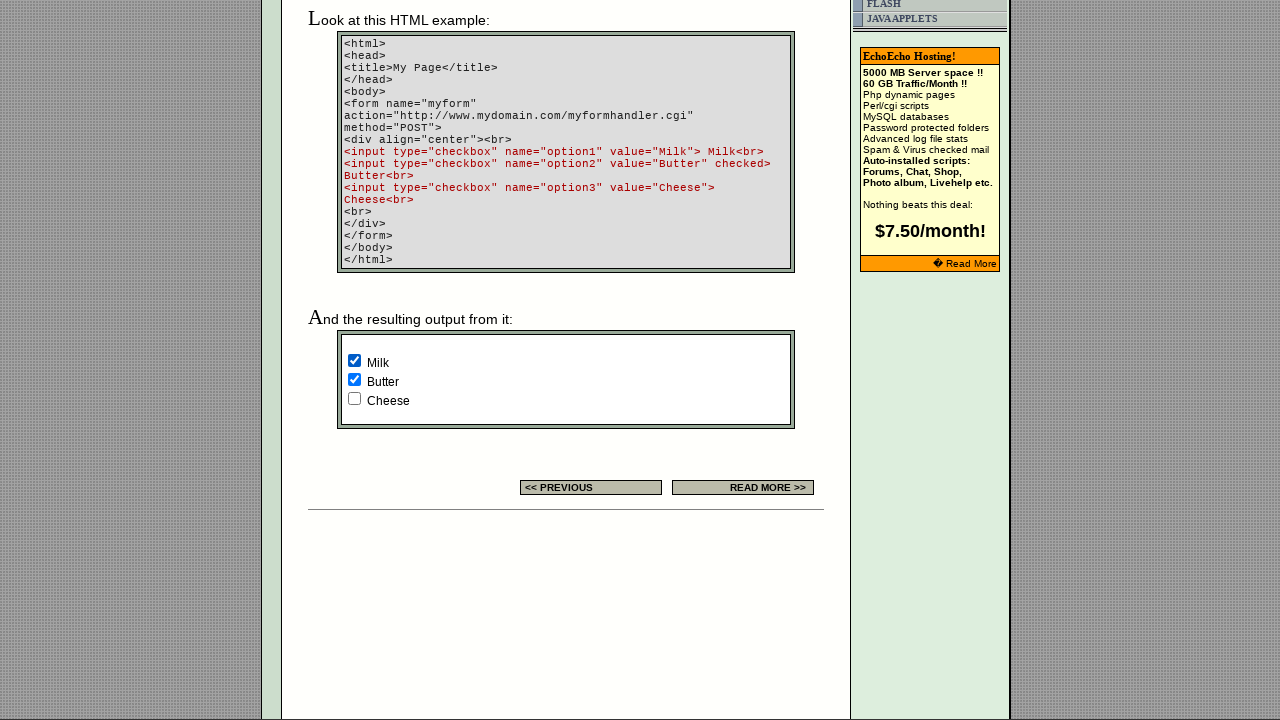